Tests accept drag and drop functionality by clicking the Accept tab and dragging an acceptable element to target

Starting URL: http://demoqa.com/droppable/

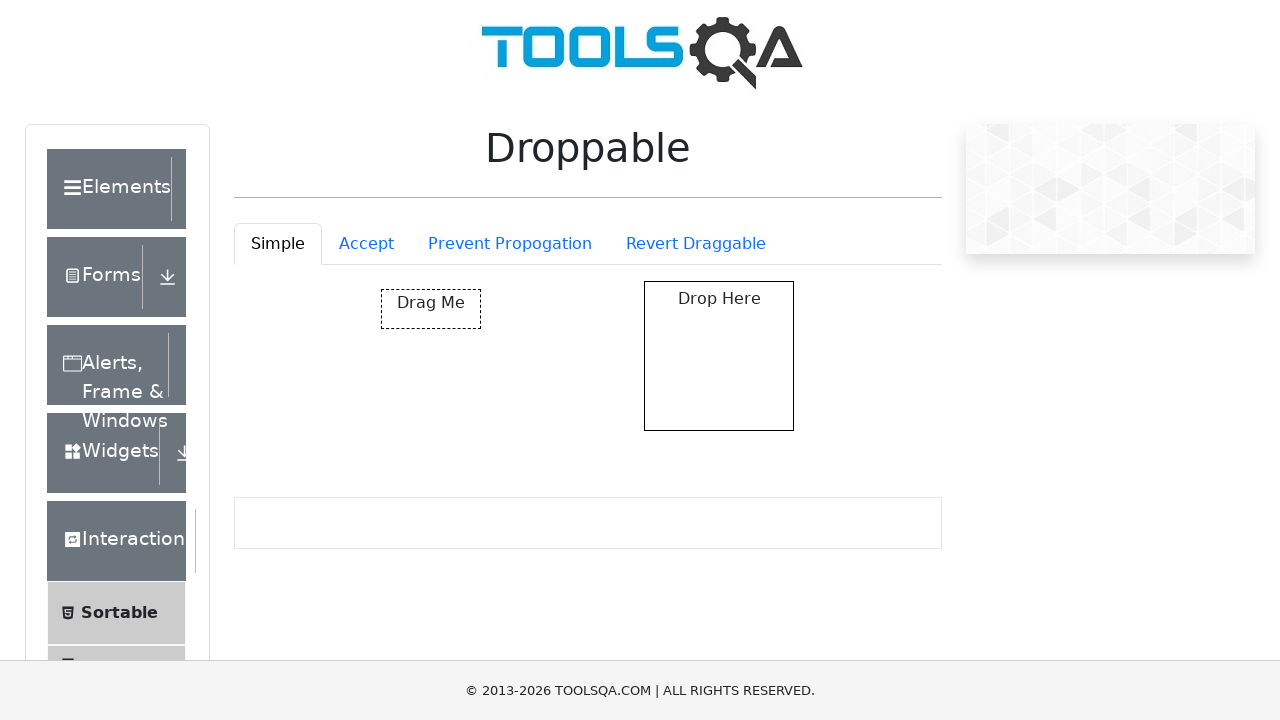

Clicked on Accept tab at (366, 244) on #droppableExample-tab-accept
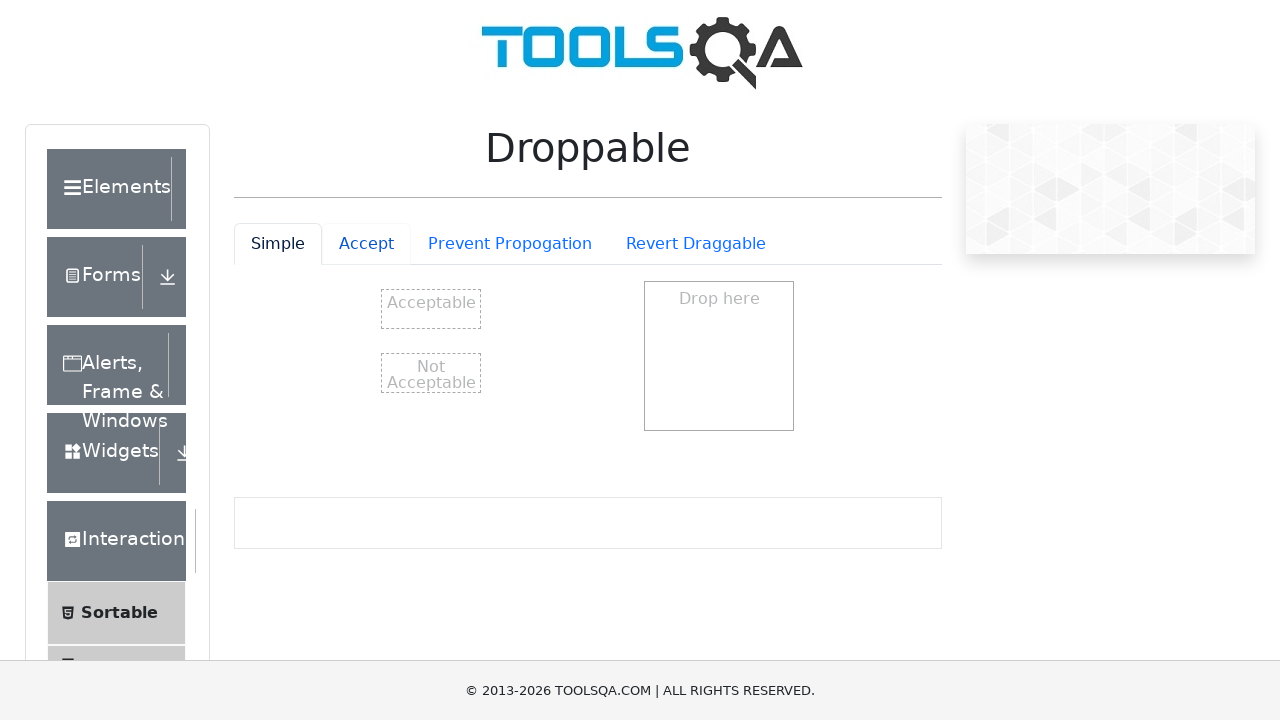

Dragged acceptable element to target drop zone at (719, 356)
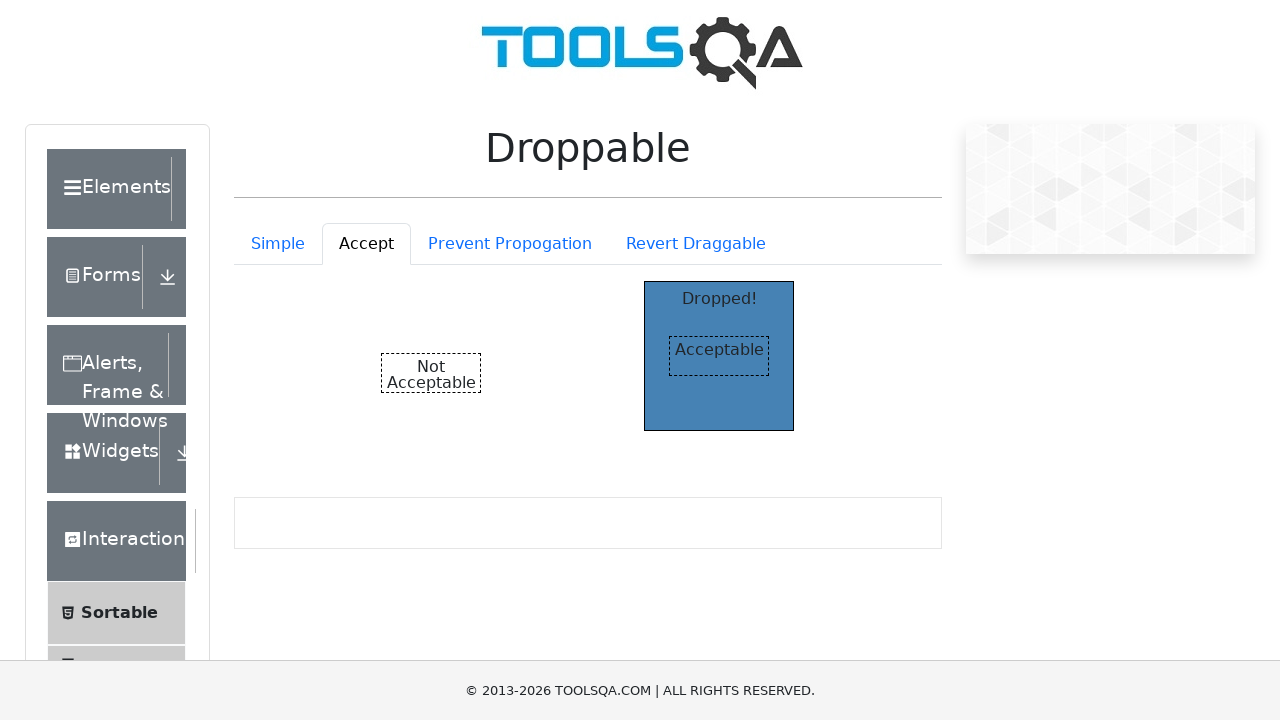

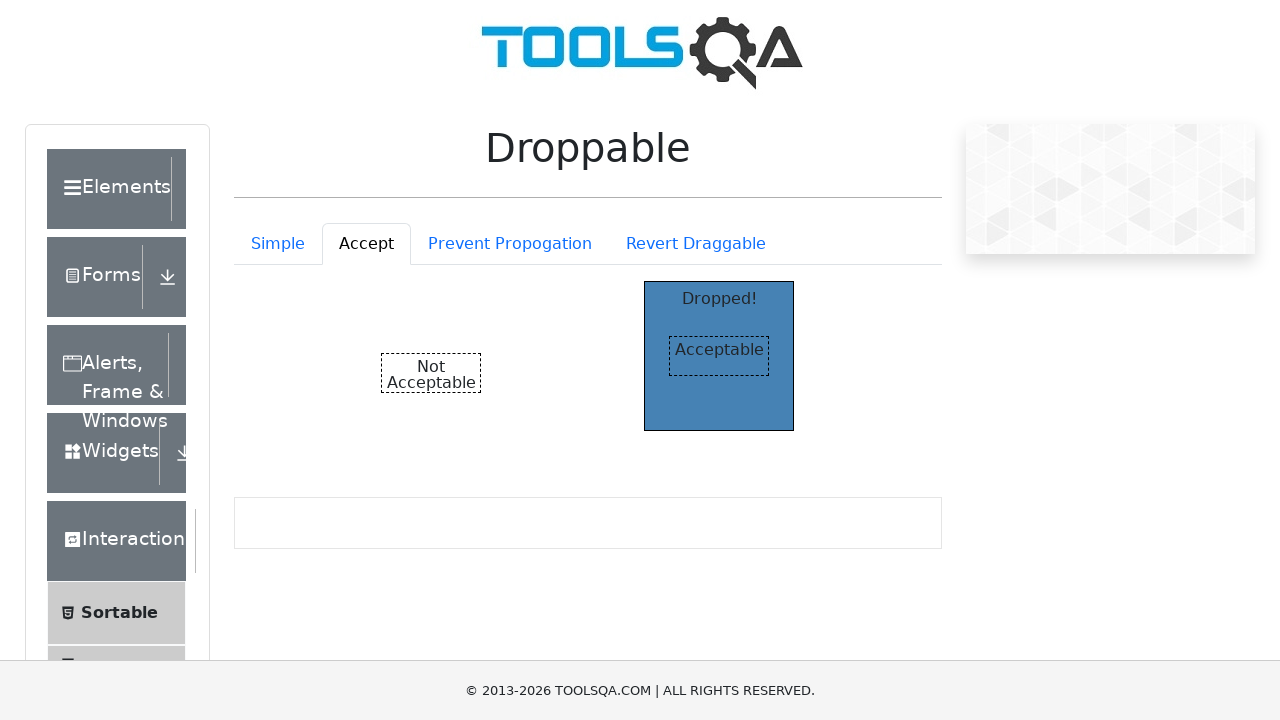